Tests keyboard input functionality by clicking on a name field, entering a name, and clicking a button on the Formy keypress page

Starting URL: https://formy-project.herokuapp.com/keypress

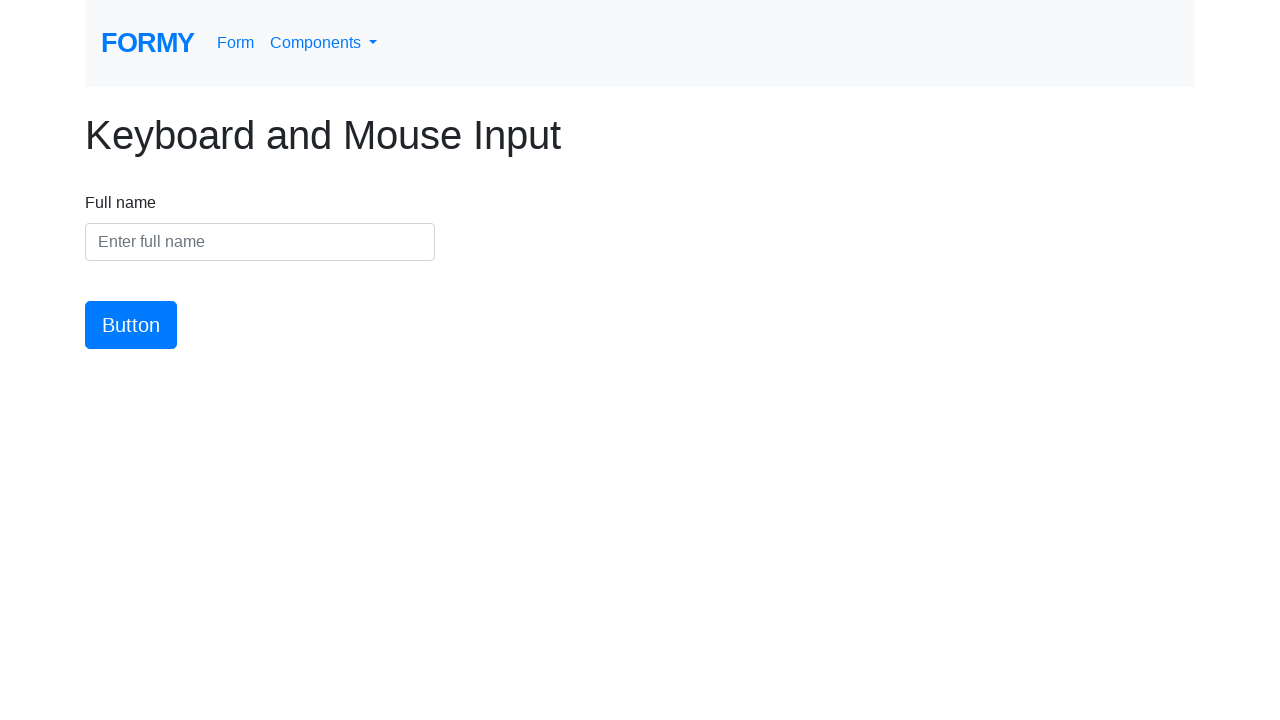

Clicked on the name input field at (260, 242) on #name
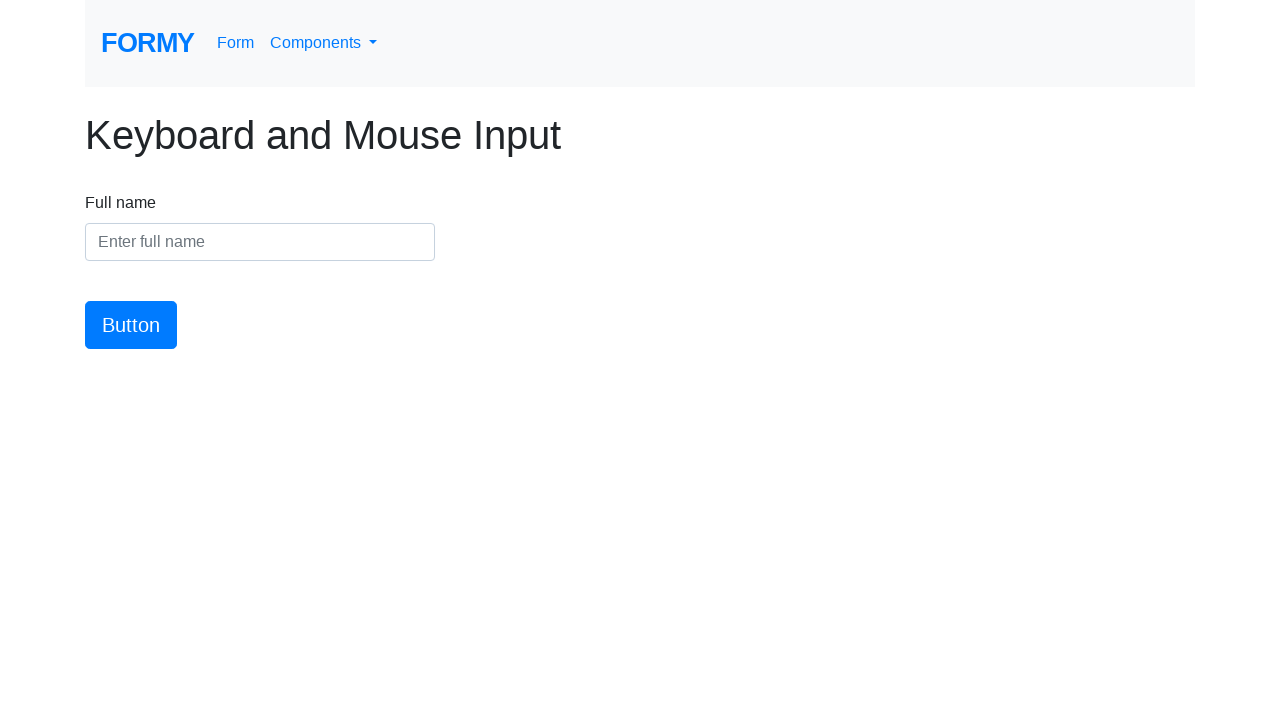

Entered 'Marcus Thompson' into the name field on #name
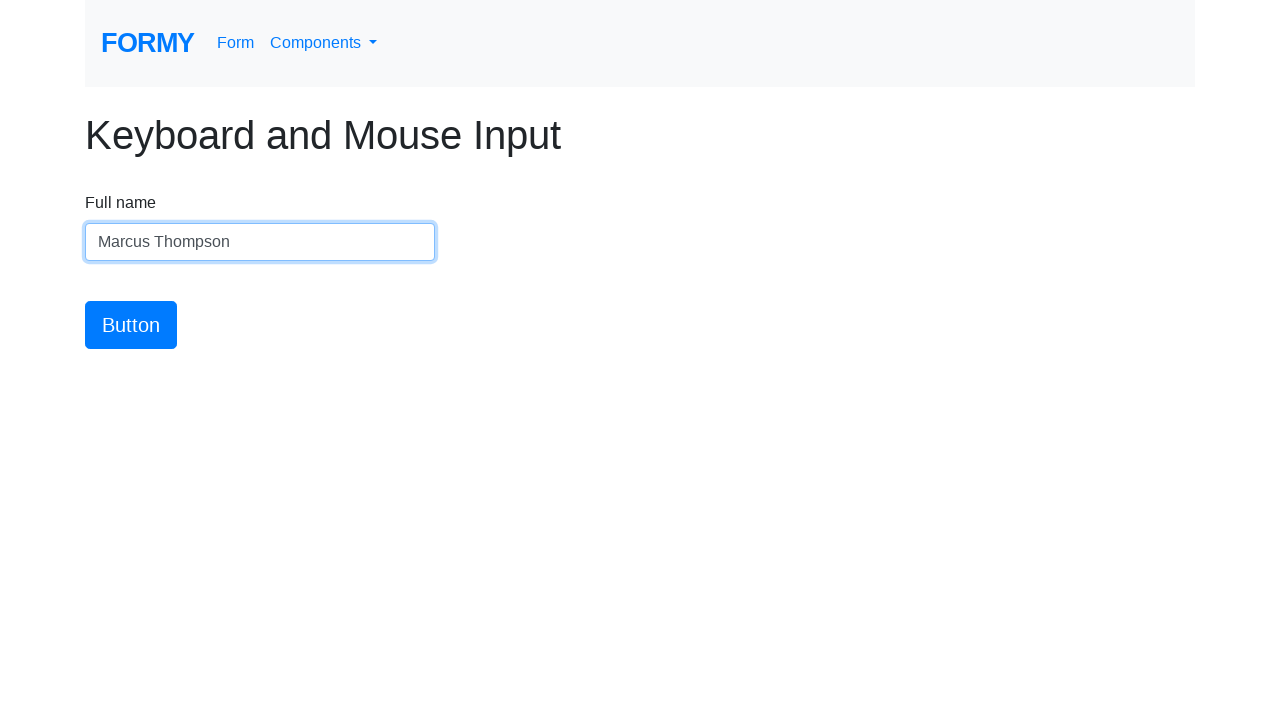

Clicked the button to submit the form at (131, 325) on #button
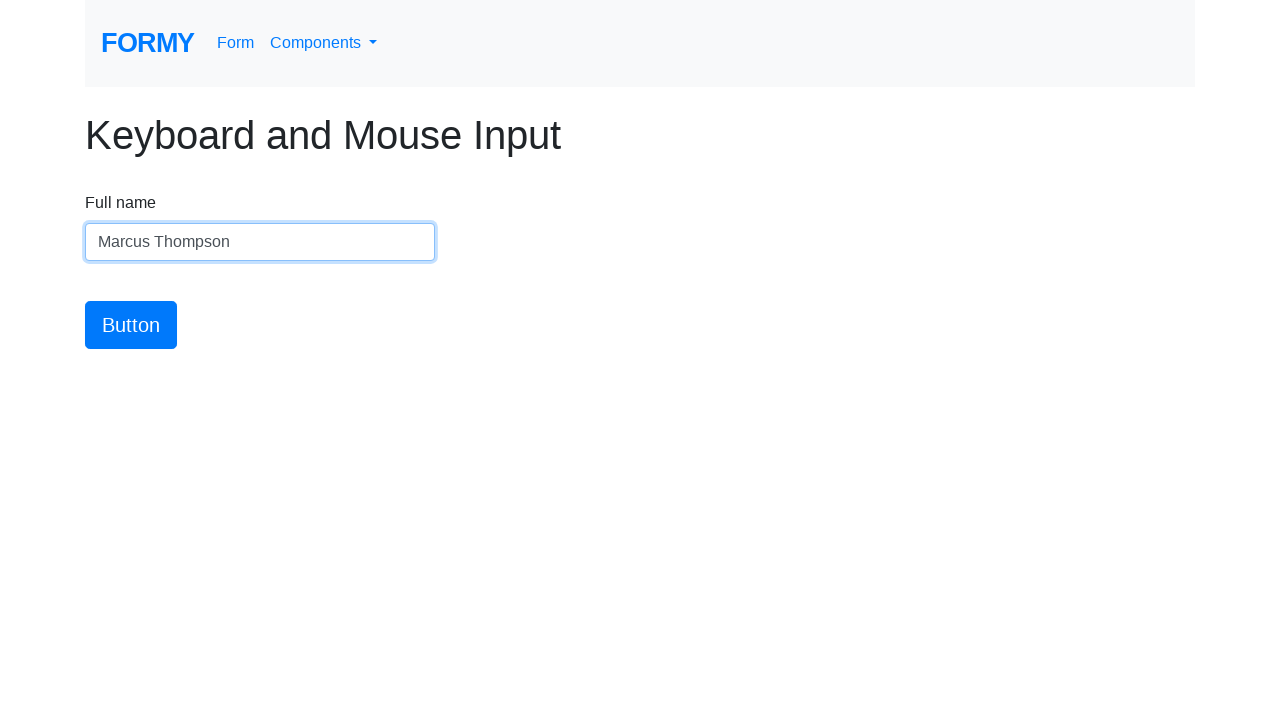

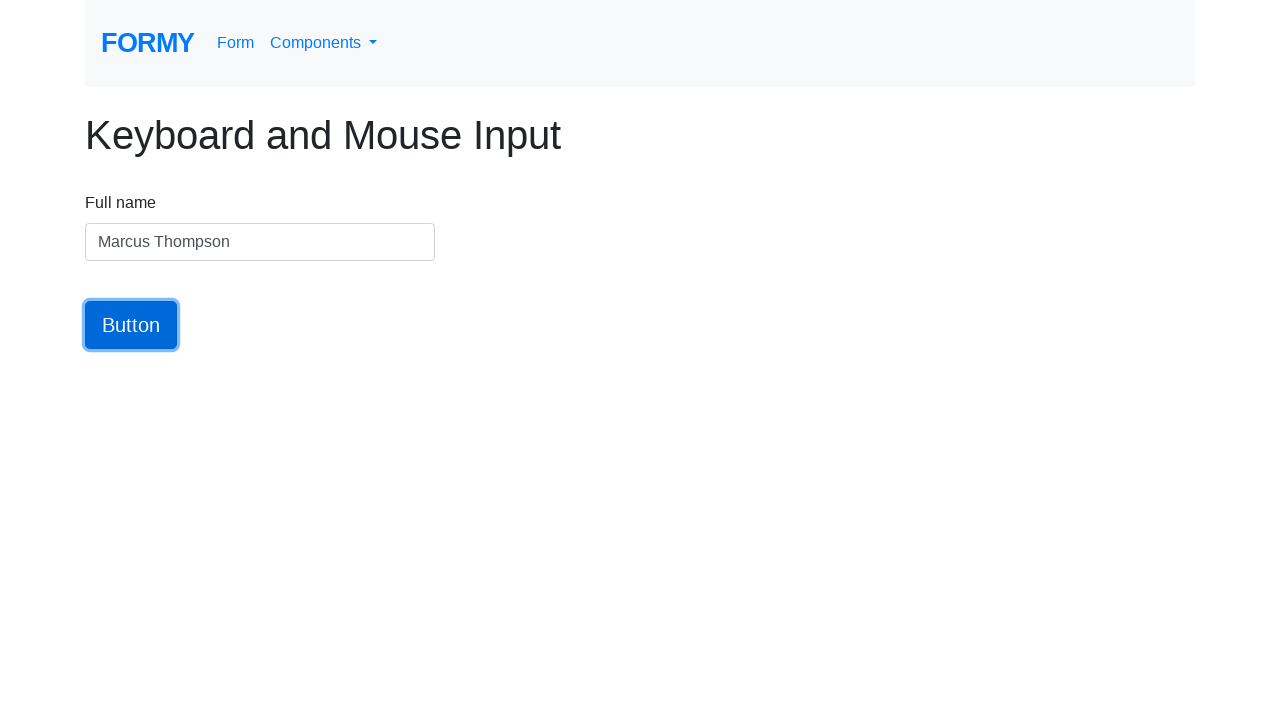